Tests that the Clear completed button displays the correct text after completing an item

Starting URL: https://demo.playwright.dev/todomvc

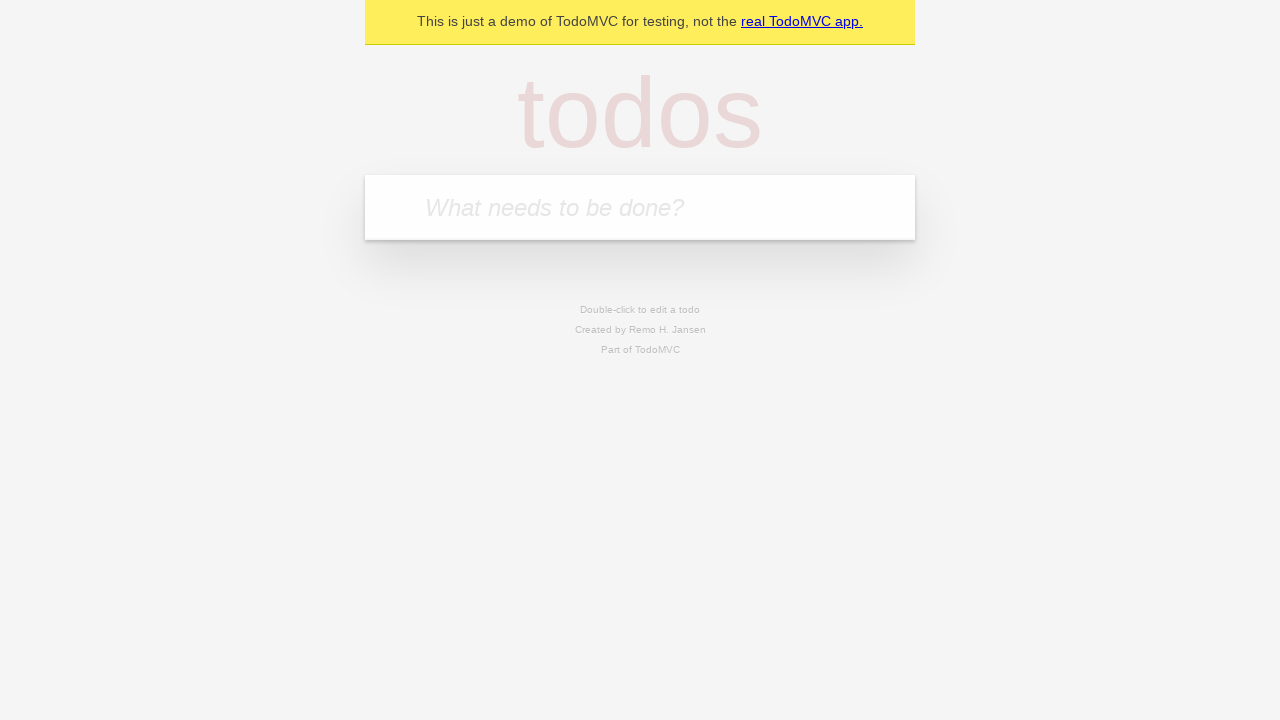

Filled new todo field with 'buy some cheese' on internal:attr=[placeholder="What needs to be done?"i]
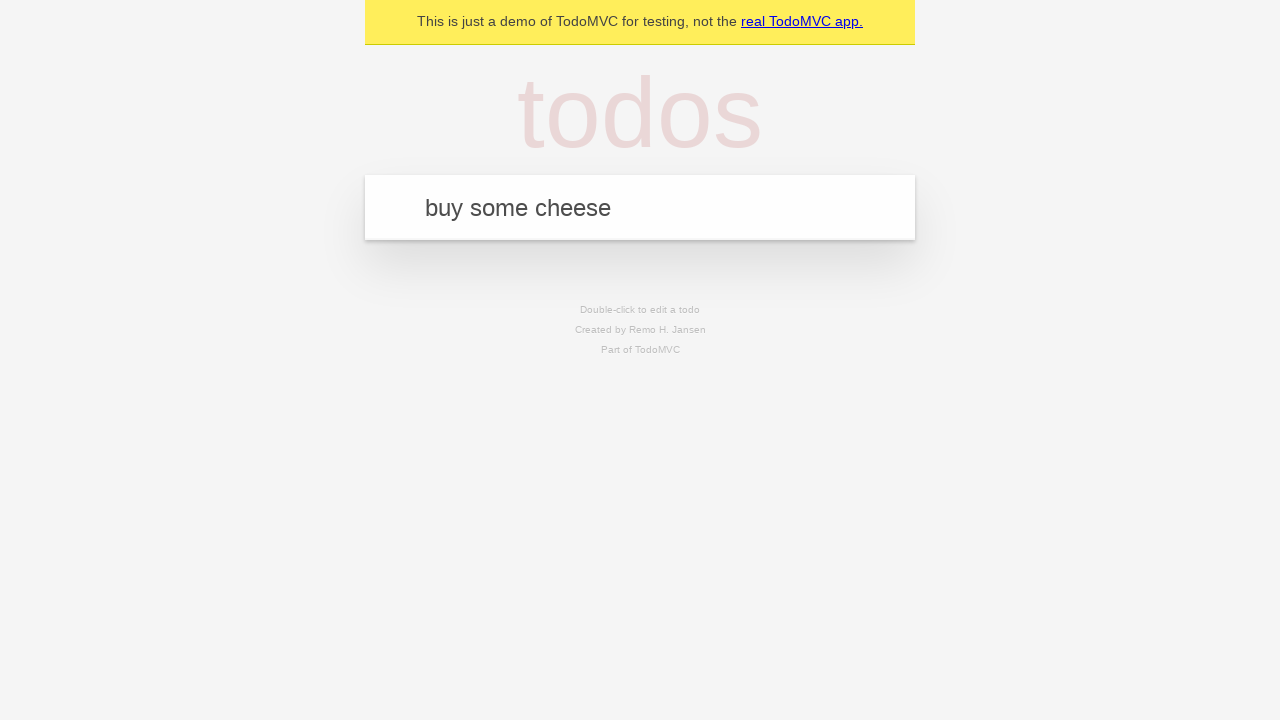

Pressed Enter to add todo 'buy some cheese' on internal:attr=[placeholder="What needs to be done?"i]
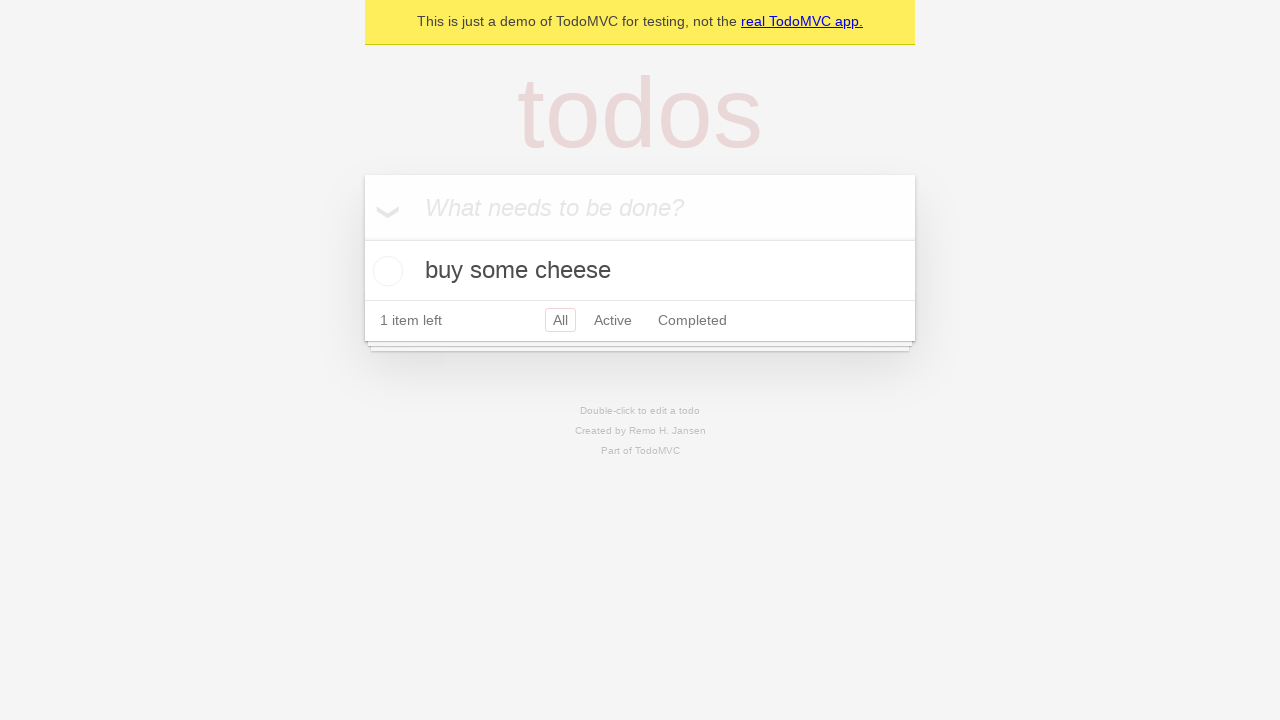

Filled new todo field with 'feed the cat' on internal:attr=[placeholder="What needs to be done?"i]
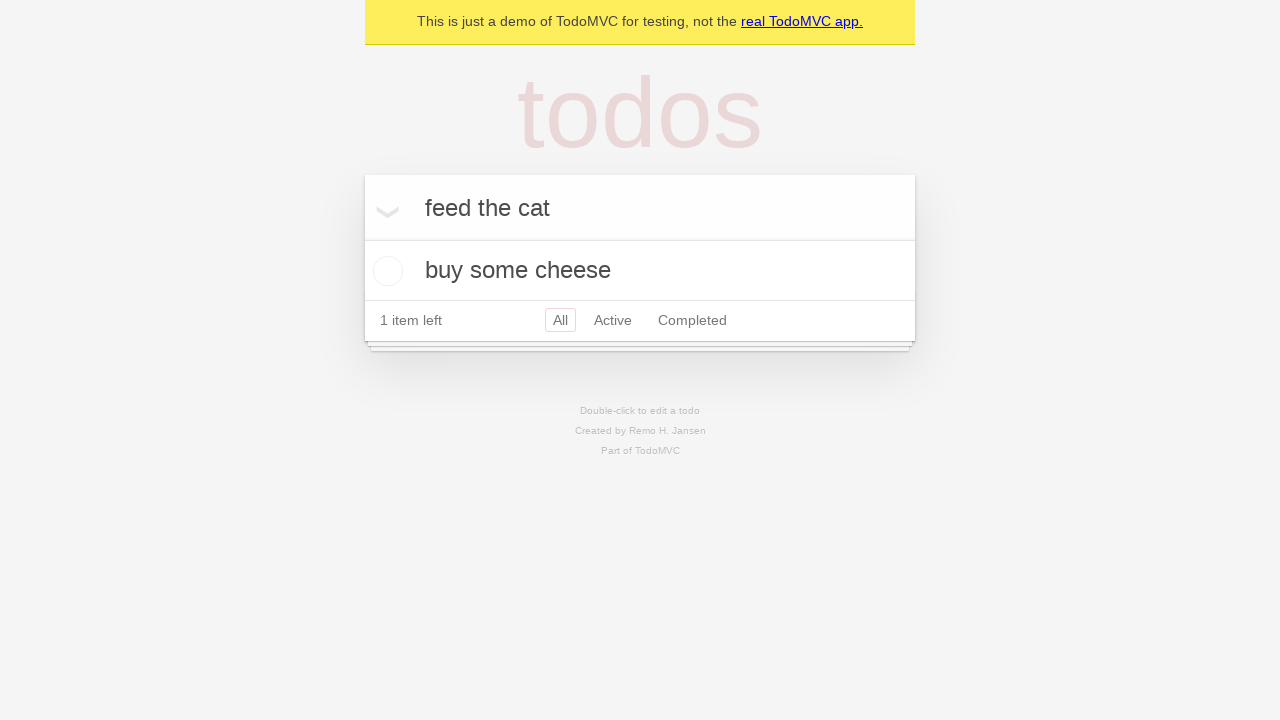

Pressed Enter to add todo 'feed the cat' on internal:attr=[placeholder="What needs to be done?"i]
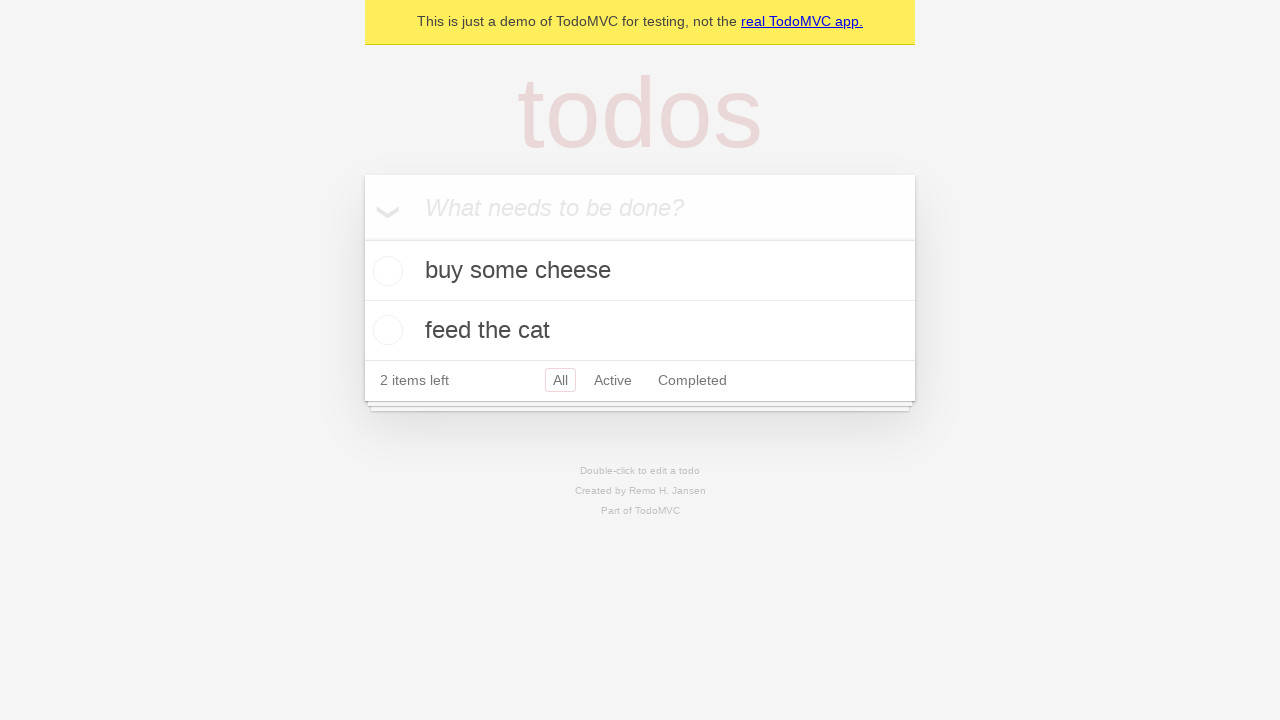

Filled new todo field with 'book a doctors appointment' on internal:attr=[placeholder="What needs to be done?"i]
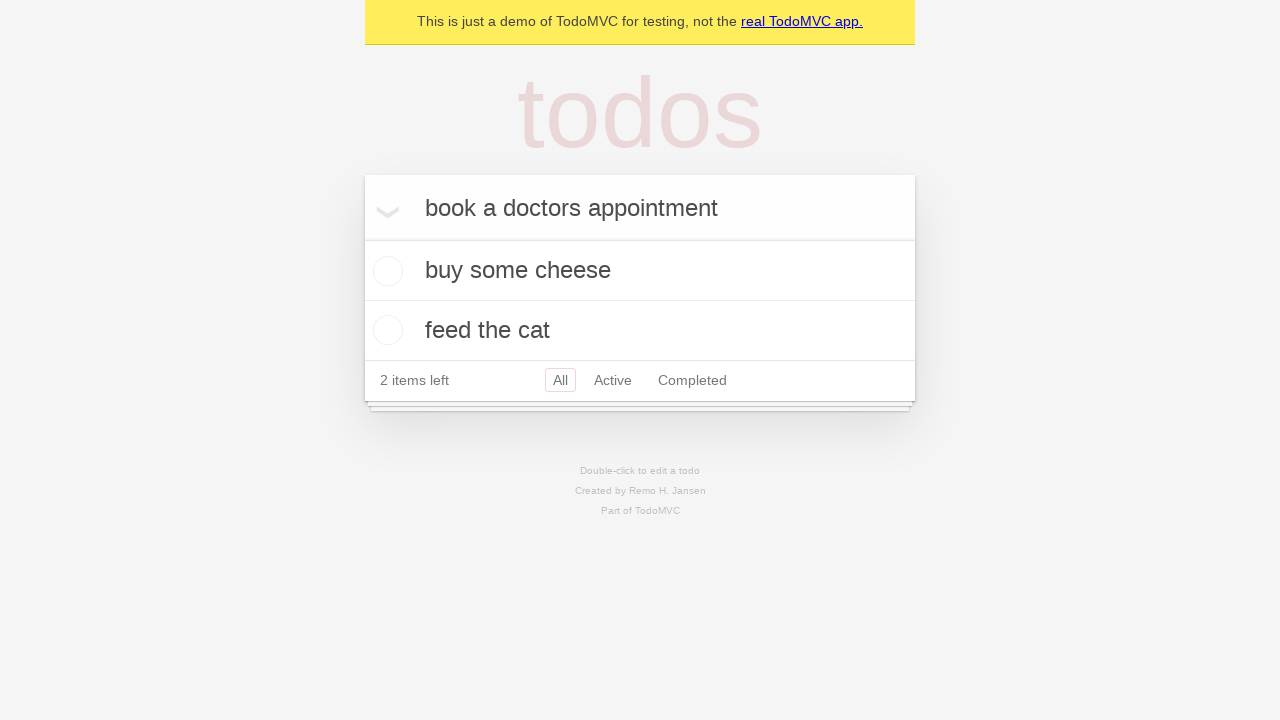

Pressed Enter to add todo 'book a doctors appointment' on internal:attr=[placeholder="What needs to be done?"i]
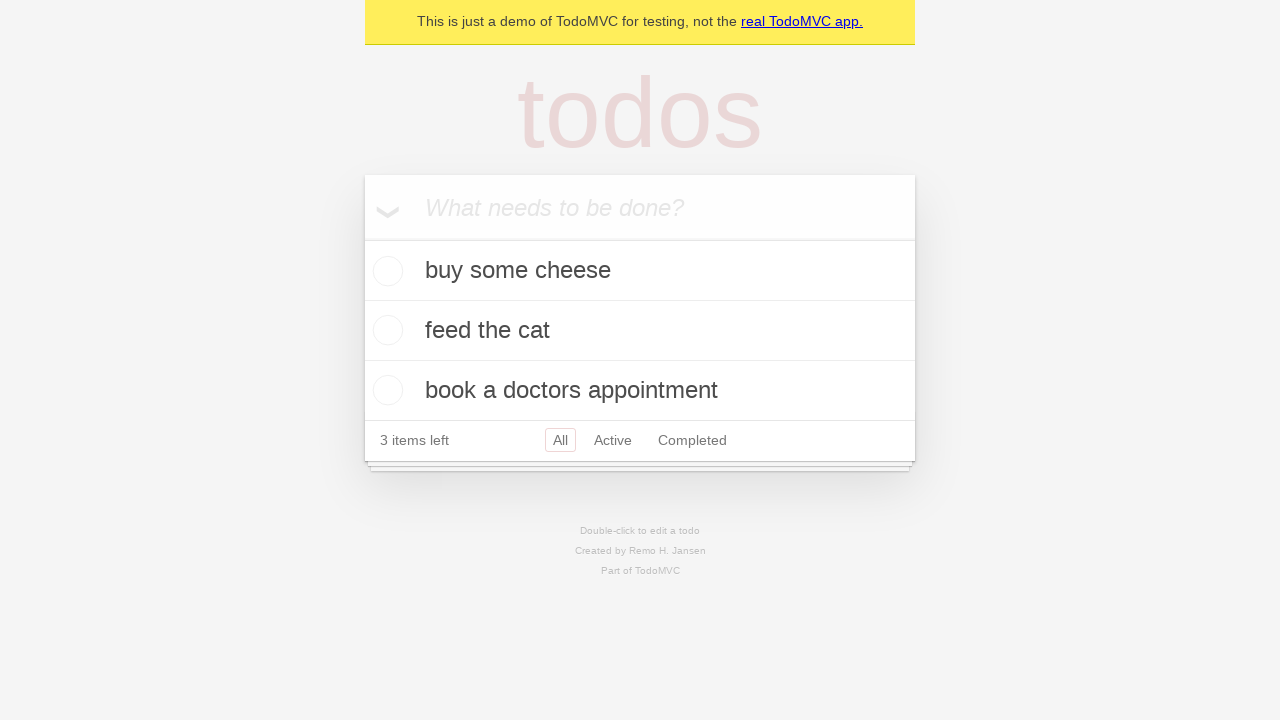

All 3 todos have loaded
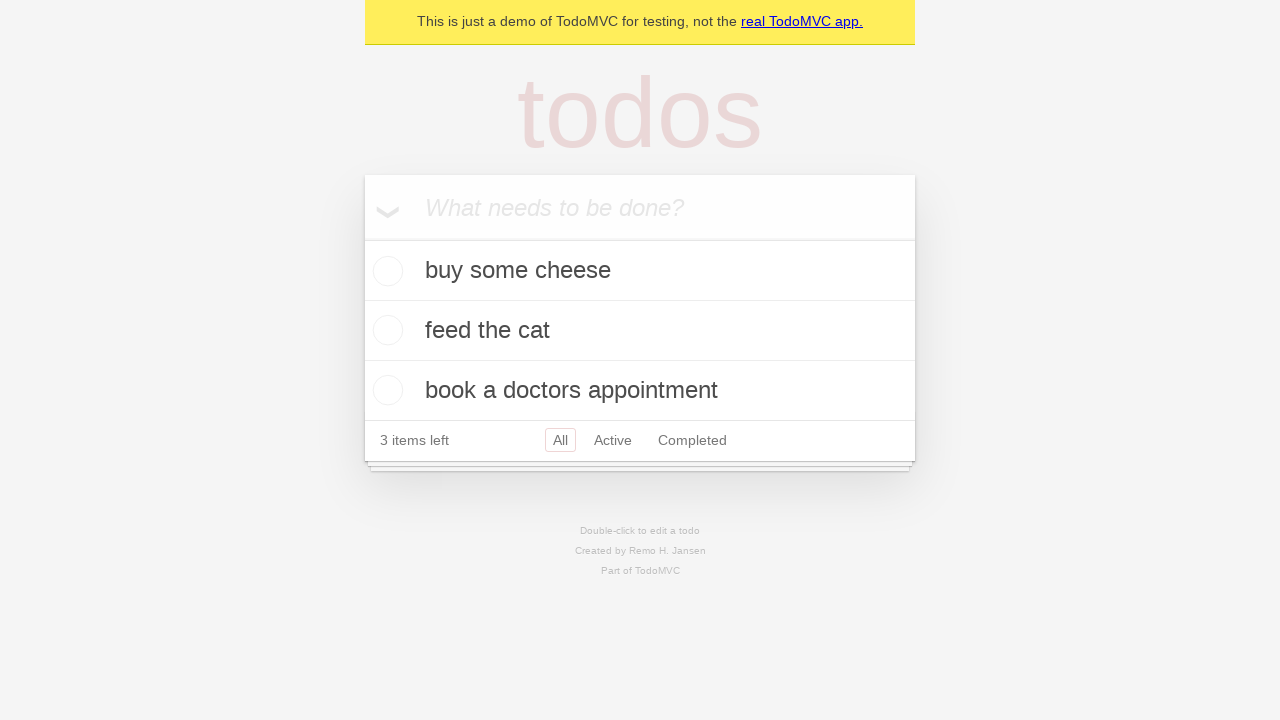

Checked the first todo item at (385, 271) on .todo-list li .toggle >> nth=0
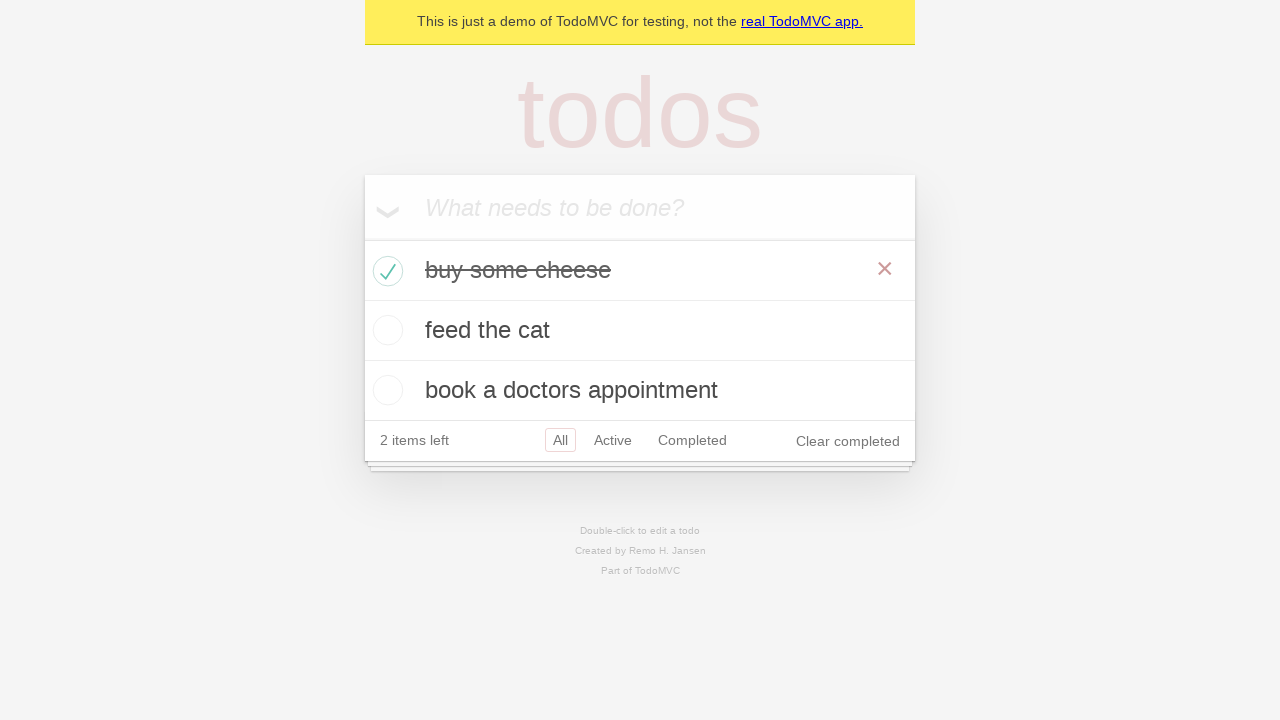

Clear completed button appeared after marking todo as complete
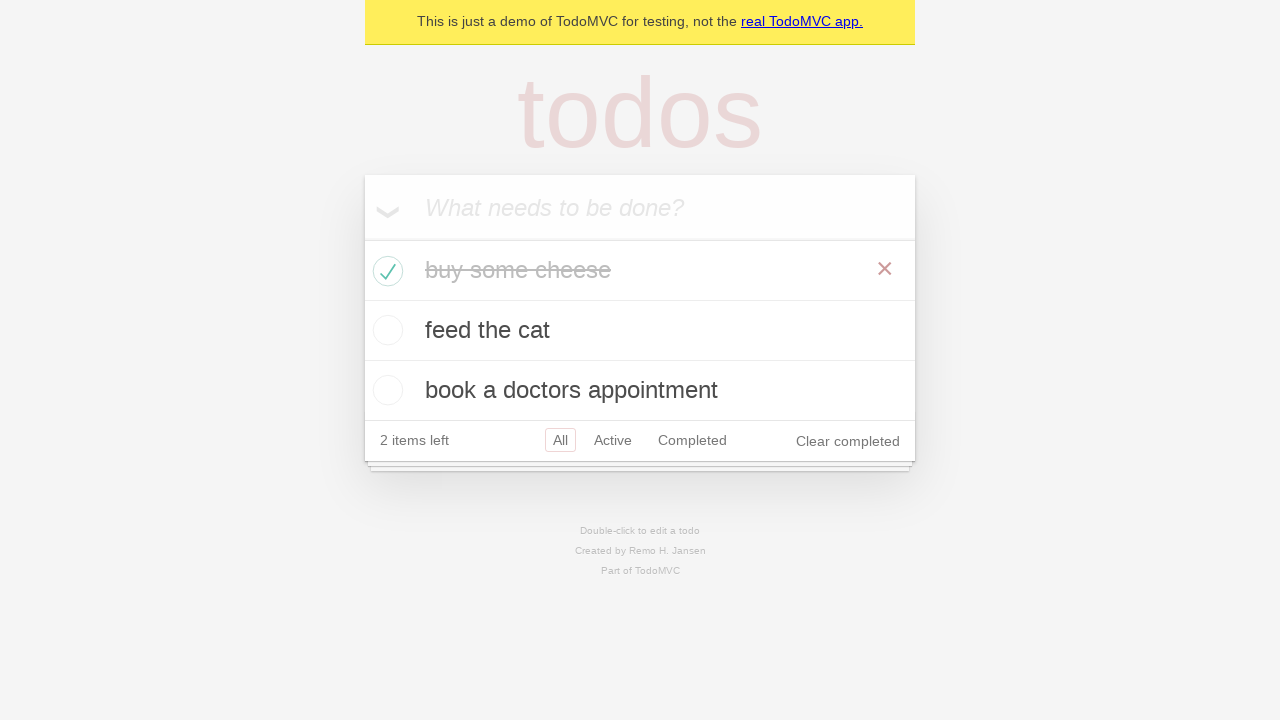

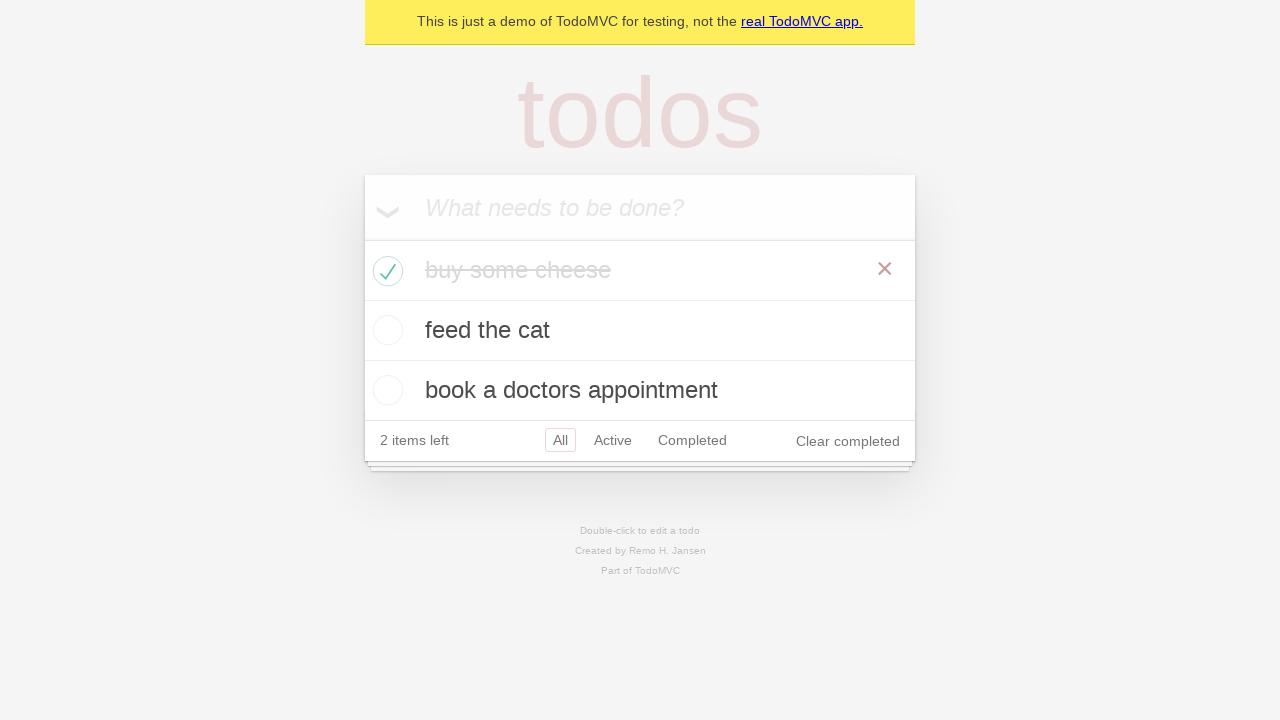